Tests the product category filtering functionality by clicking on a category link and verifying that only products from that category are displayed

Starting URL: http://practice.automationtesting.in/

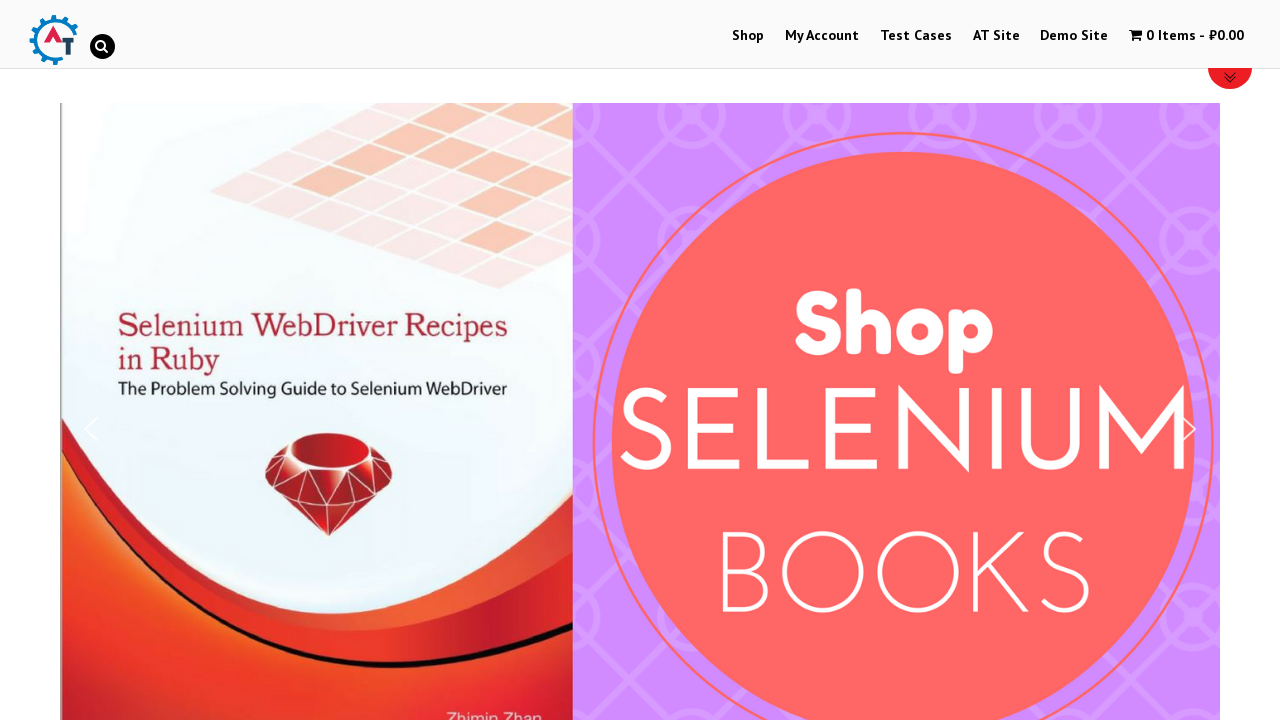

Clicked on Shop menu at (748, 36) on xpath=//li[@id='menu-item-40']
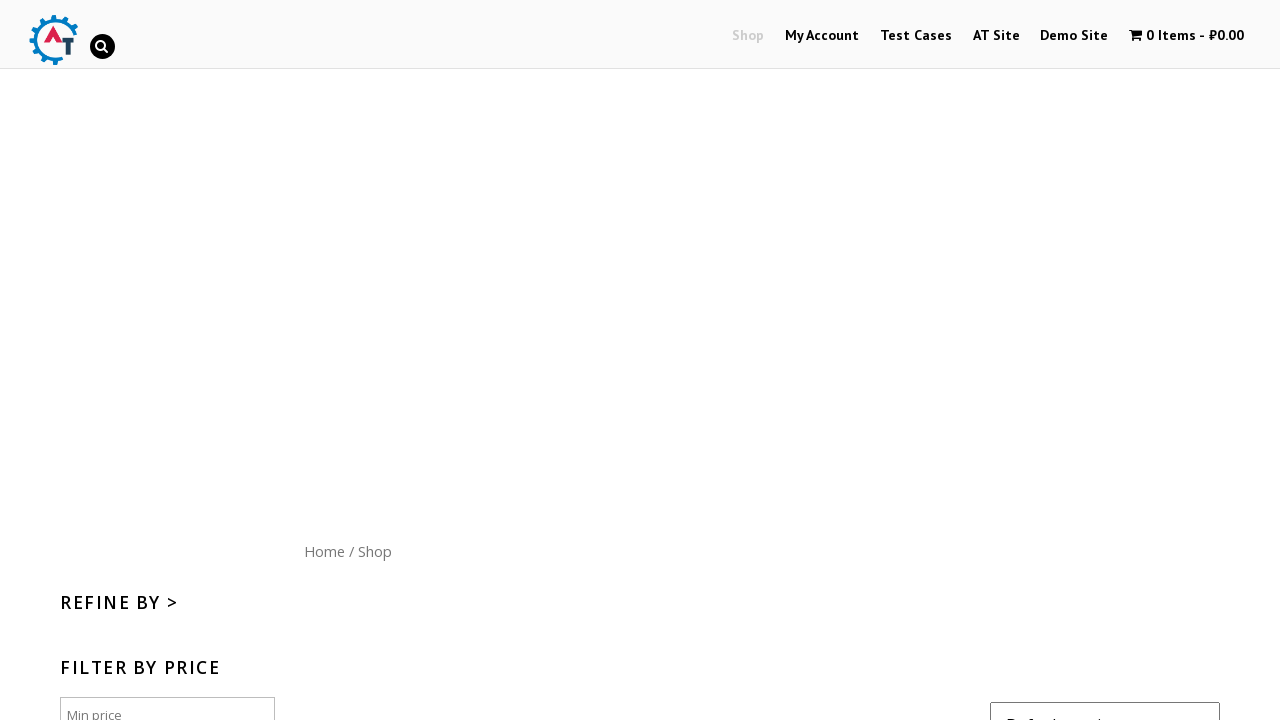

Clicked on HTML category link at (81, 360) on xpath=//a[@href='https://practice.automationtesting.in/product-category/html/']
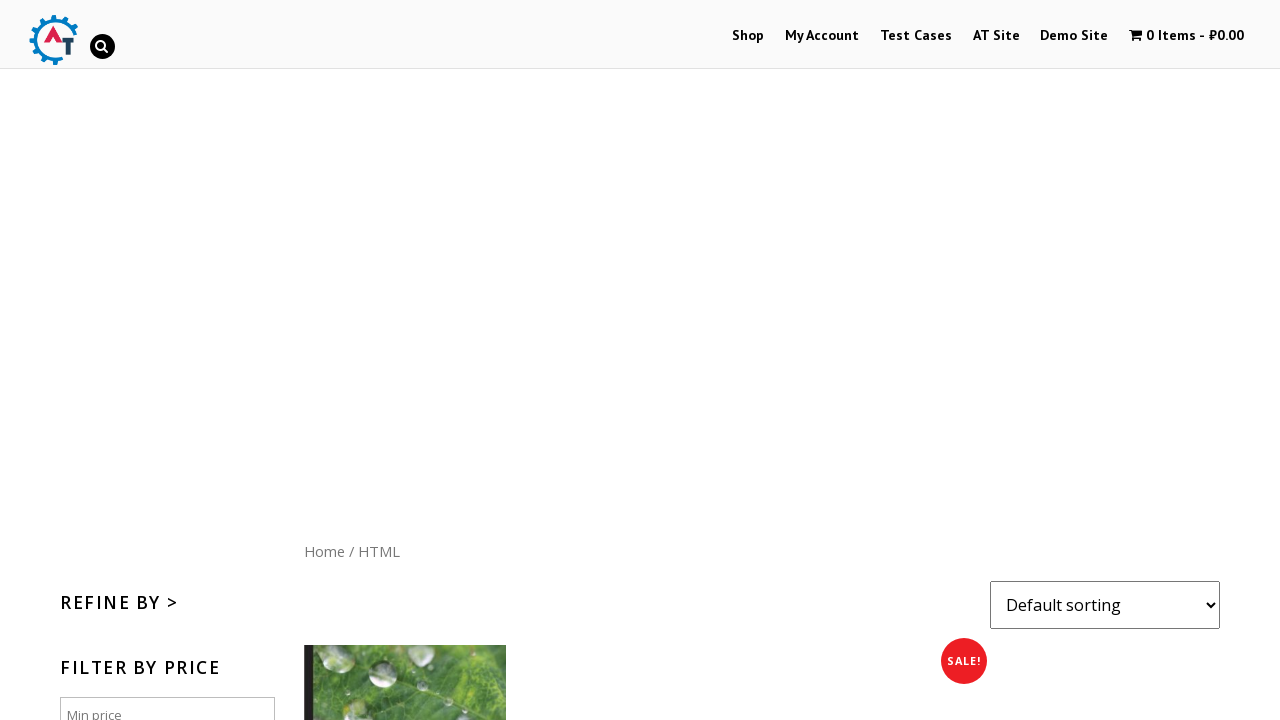

Product list loaded for HTML category
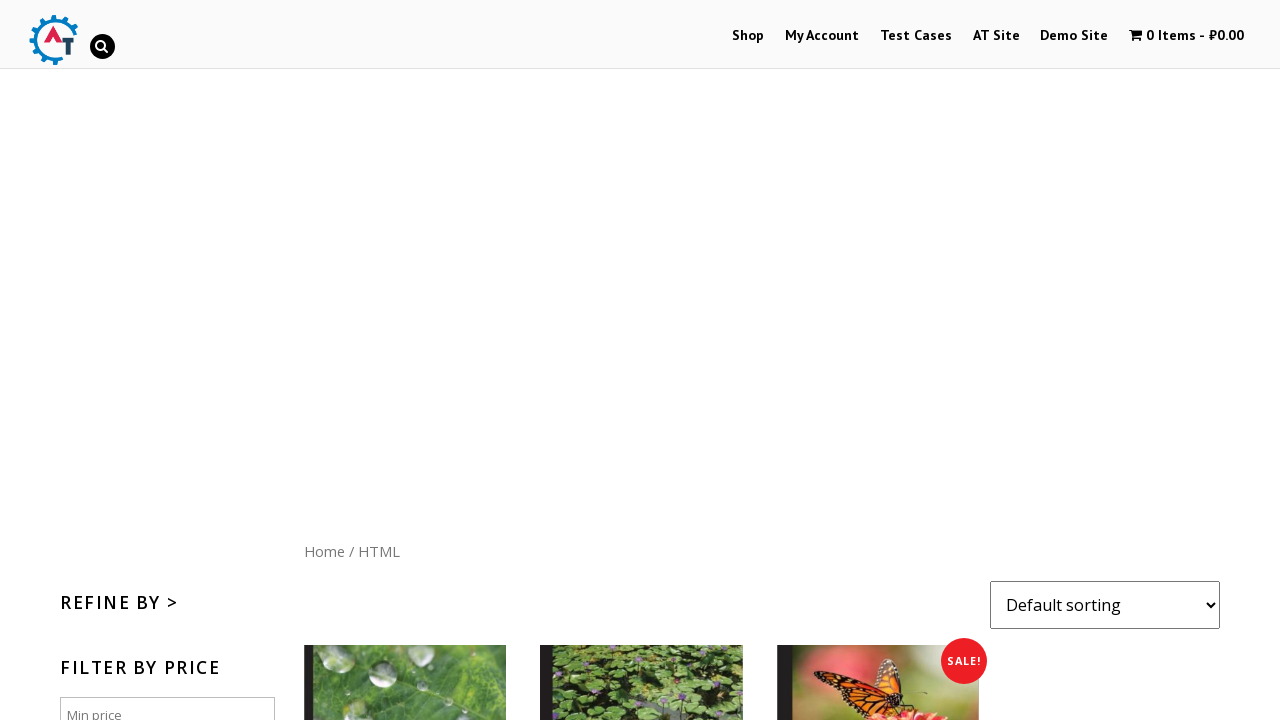

Verified that all displayed products contain 'HTML' in their title
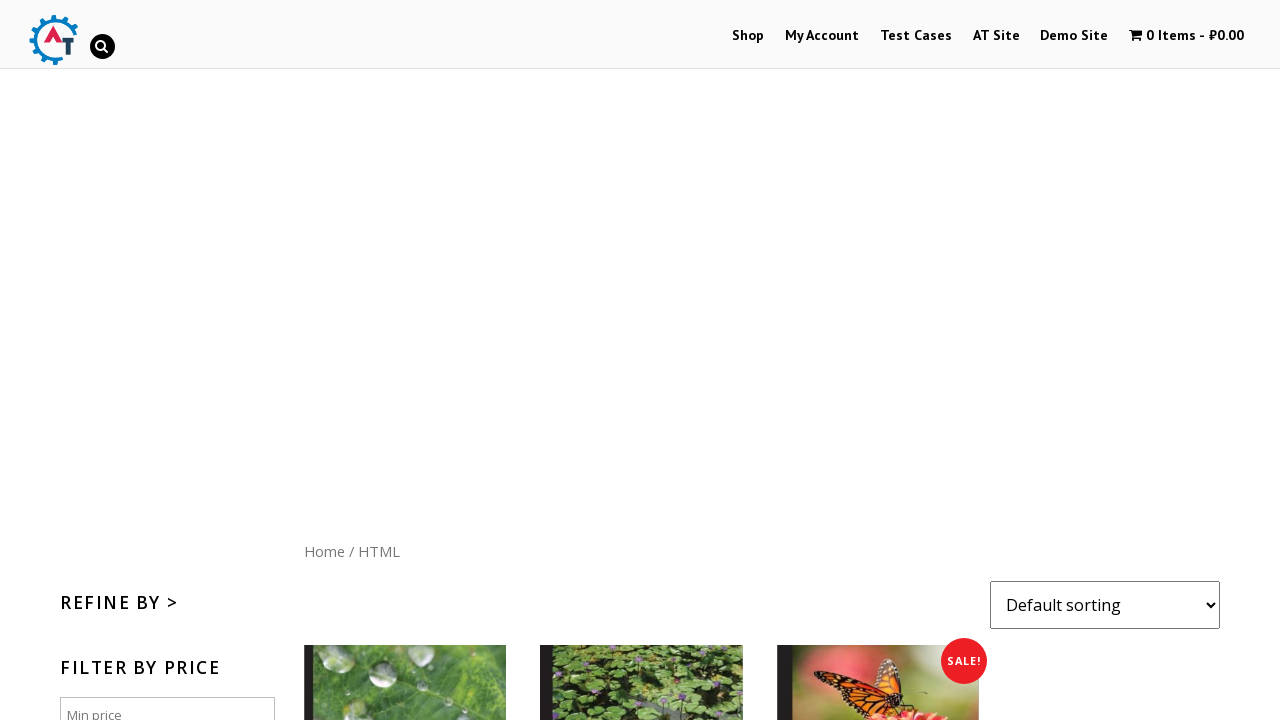

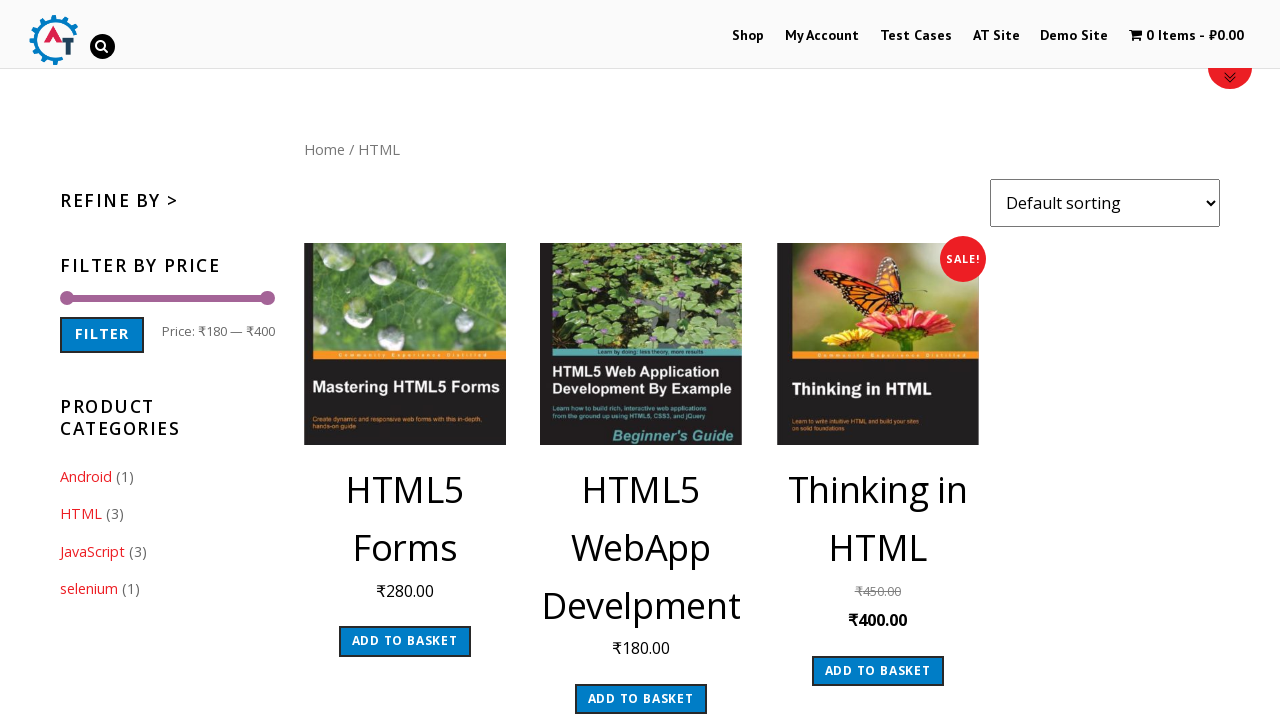